Tests form validation by entering a phone number with special characters along with name fields and submitting the form.

Starting URL: https://demoqa.com/automation-practice-form

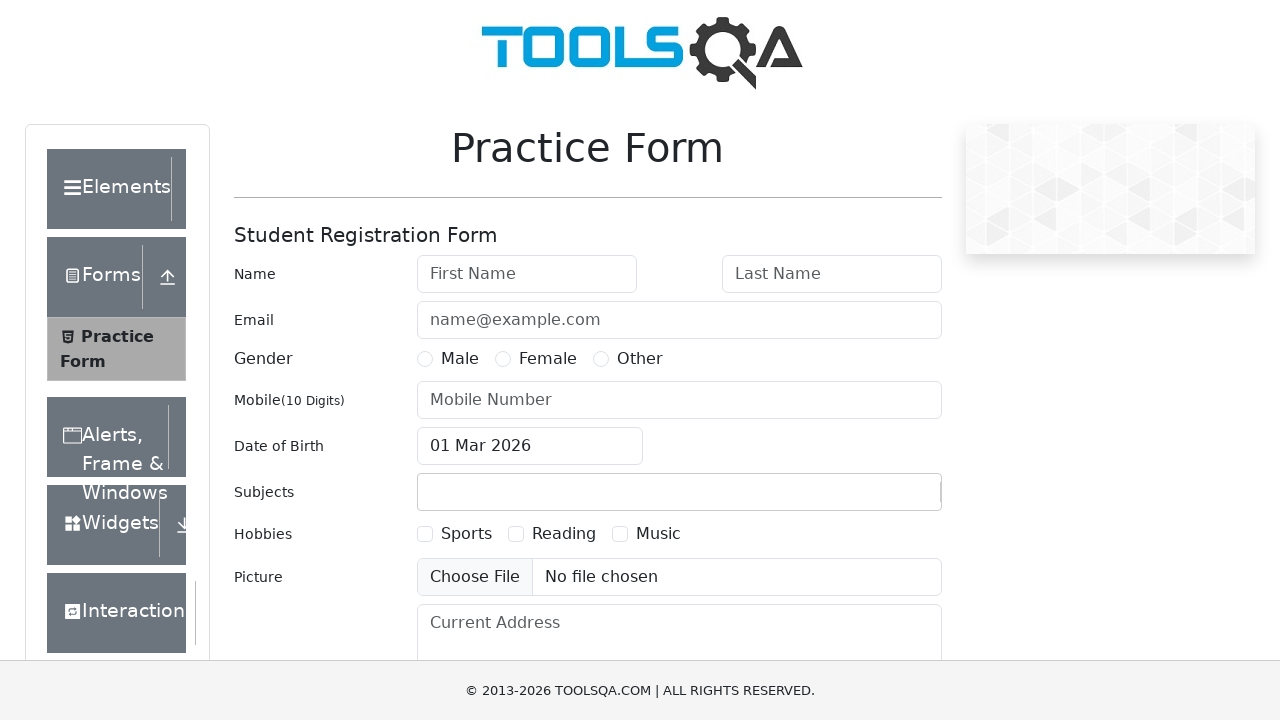

Filled first name field with 'Daniela' on #firstName
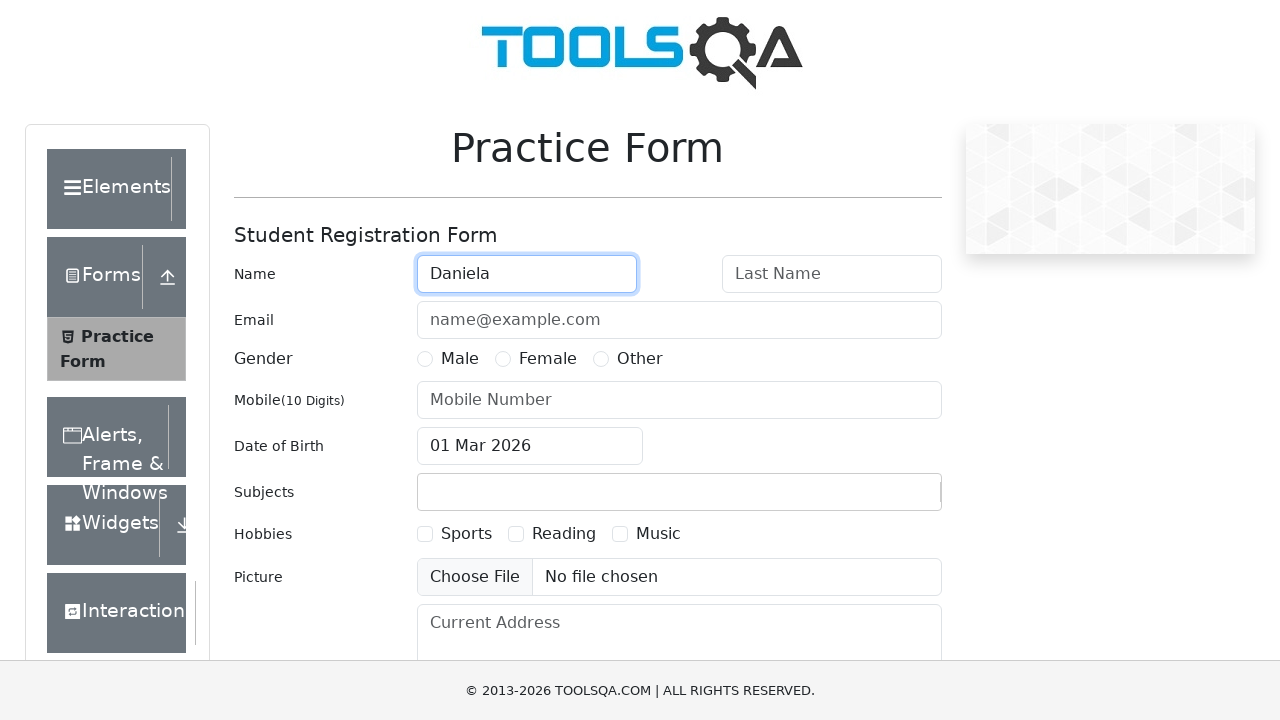

Filled last name field with 'Barreto' on #lastName
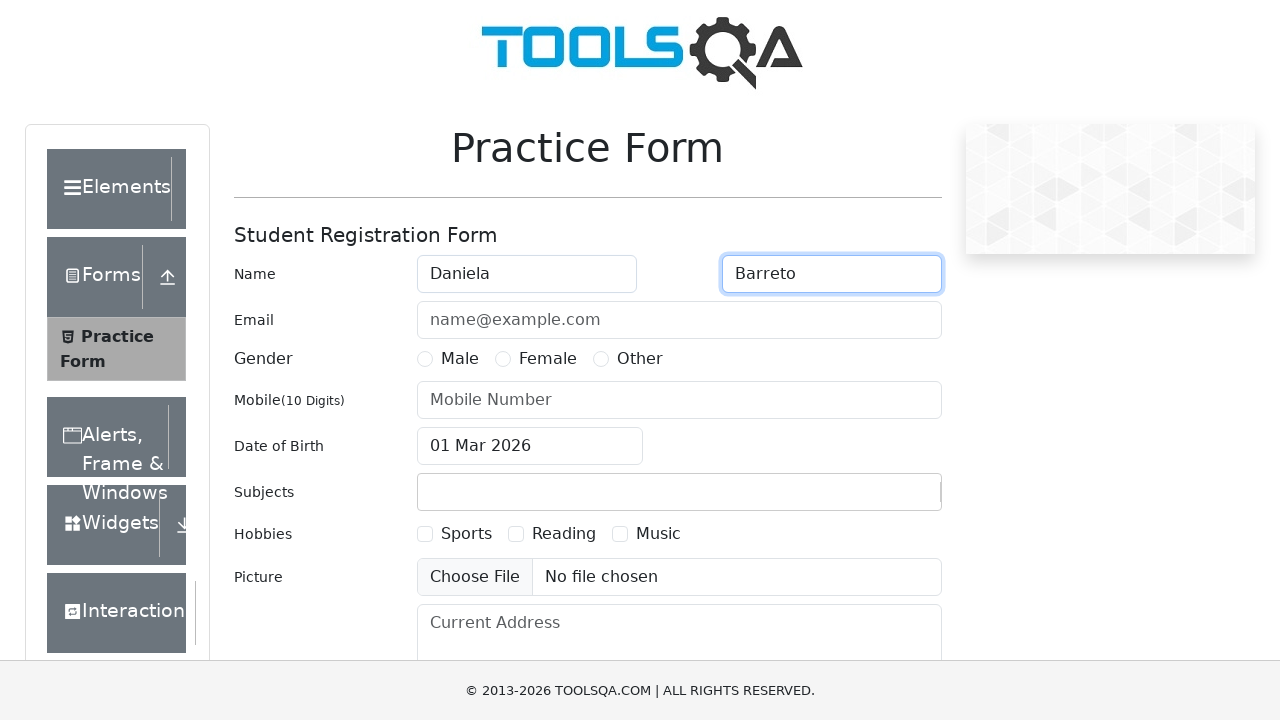

Filled phone number field with special characters '311@mn*21!0' on #userNumber
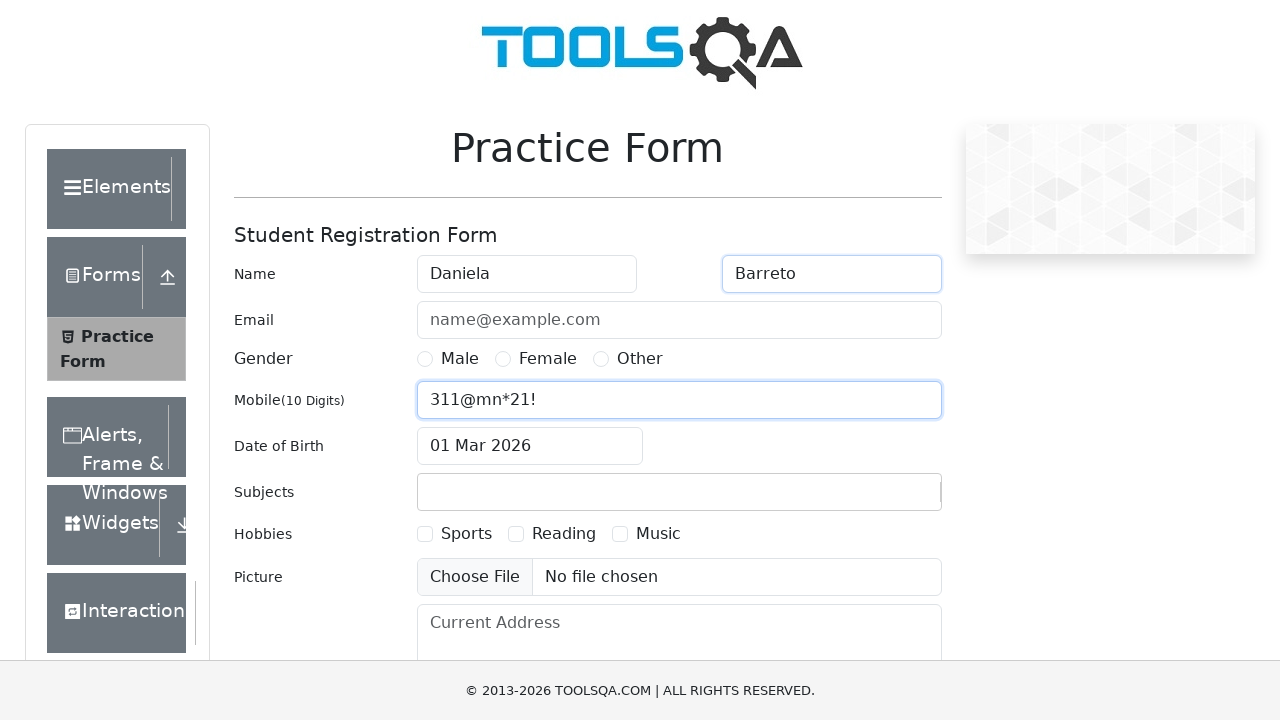

Scrolled down to view submit button
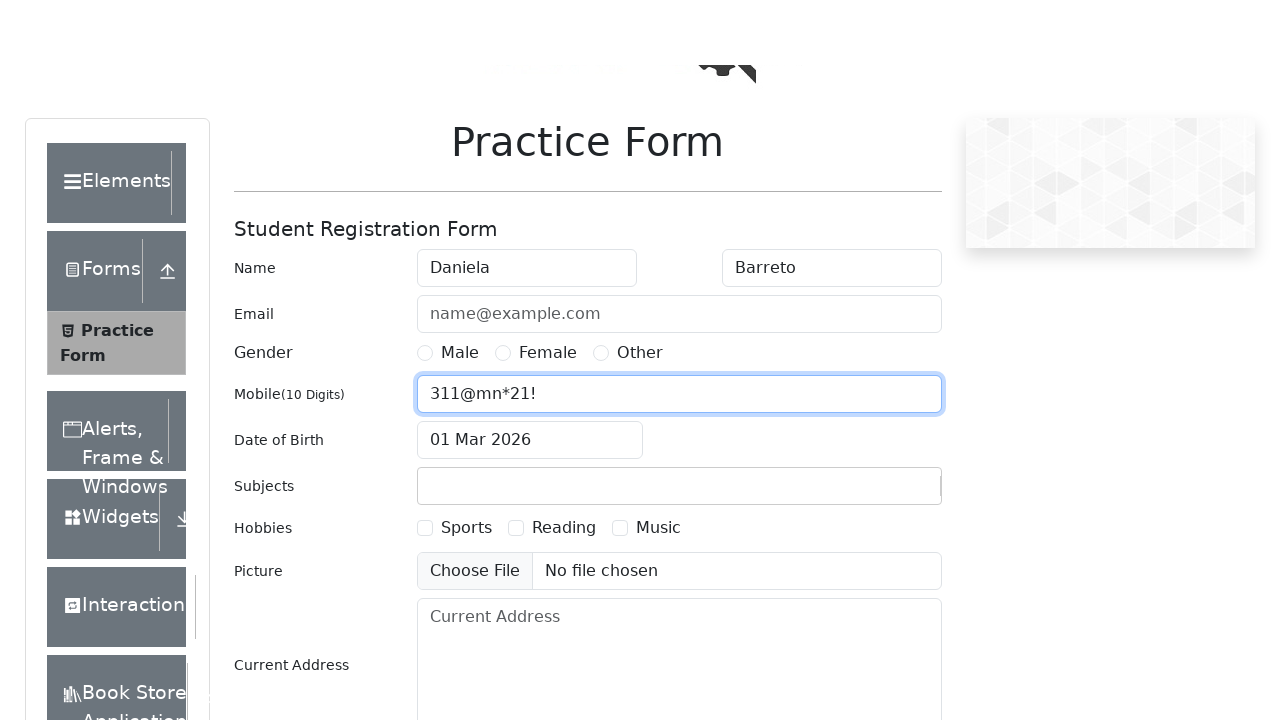

Clicked submit button to submit form with special character phone number at (885, 499) on #submit
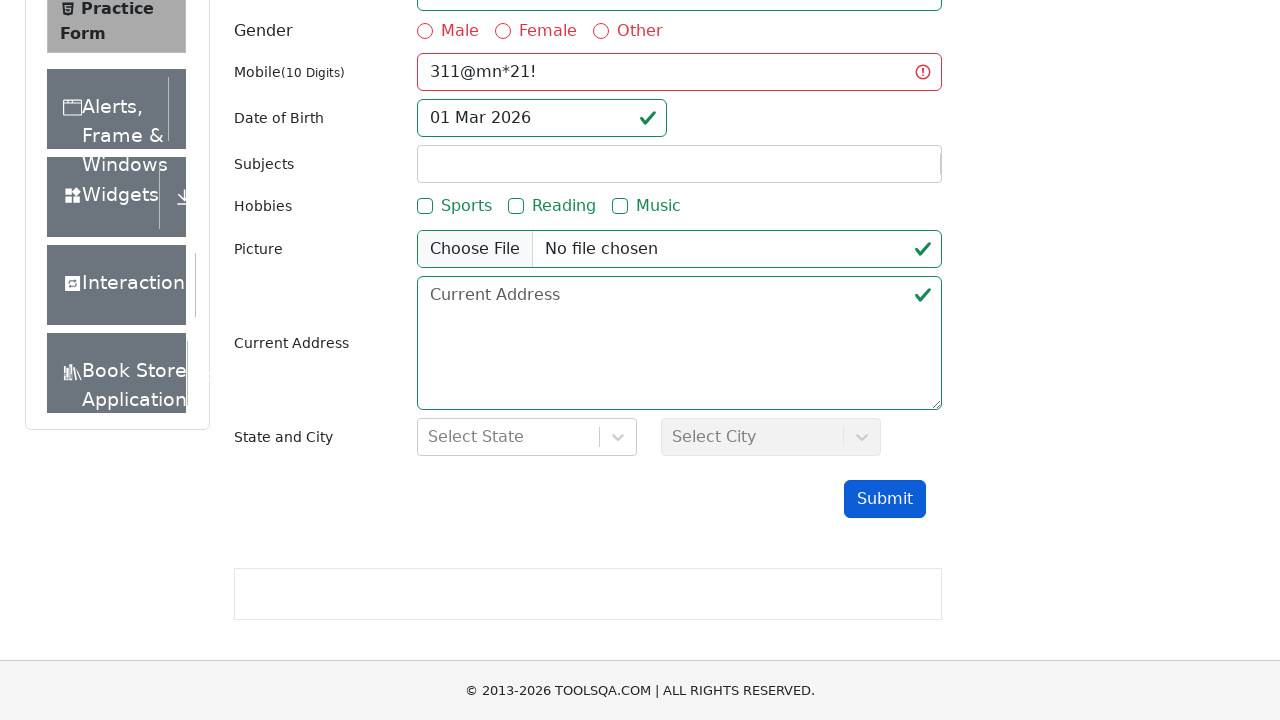

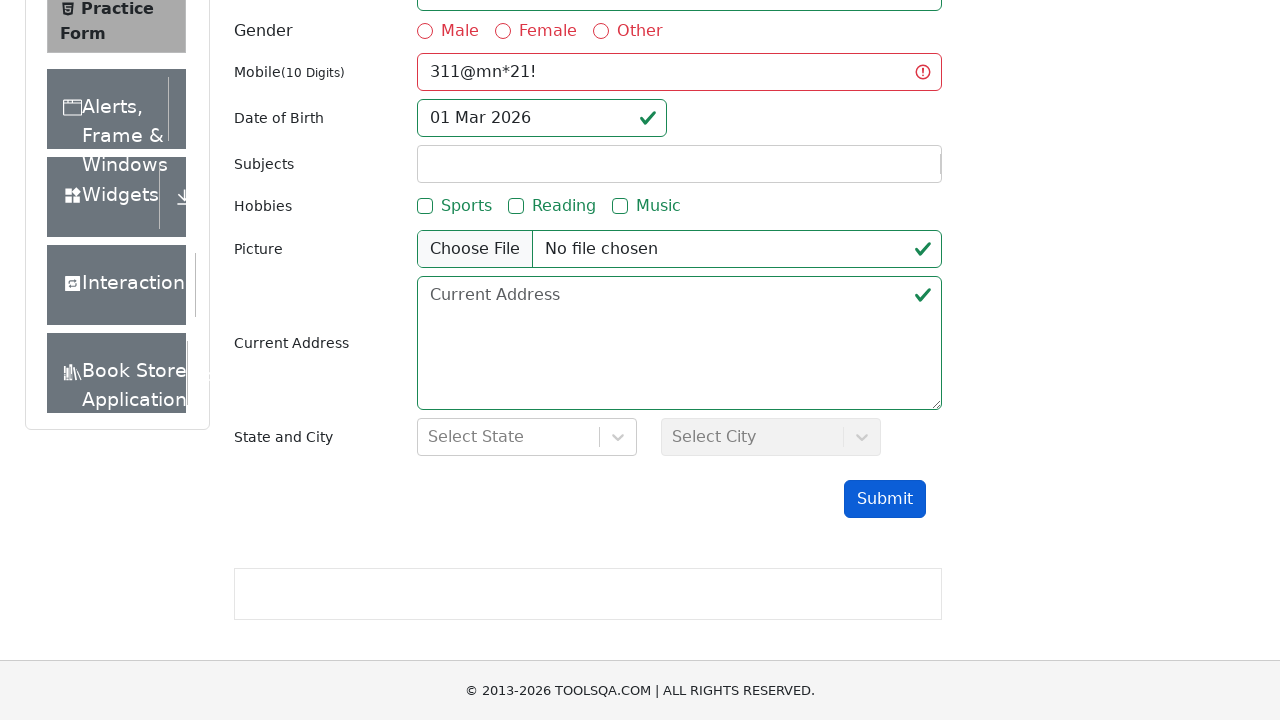